Tests navigating to social media links that open in new windows and switching between multiple windows

Starting URL: https://opensource-demo.orangehrmlive.com/web/index.php/auth/login

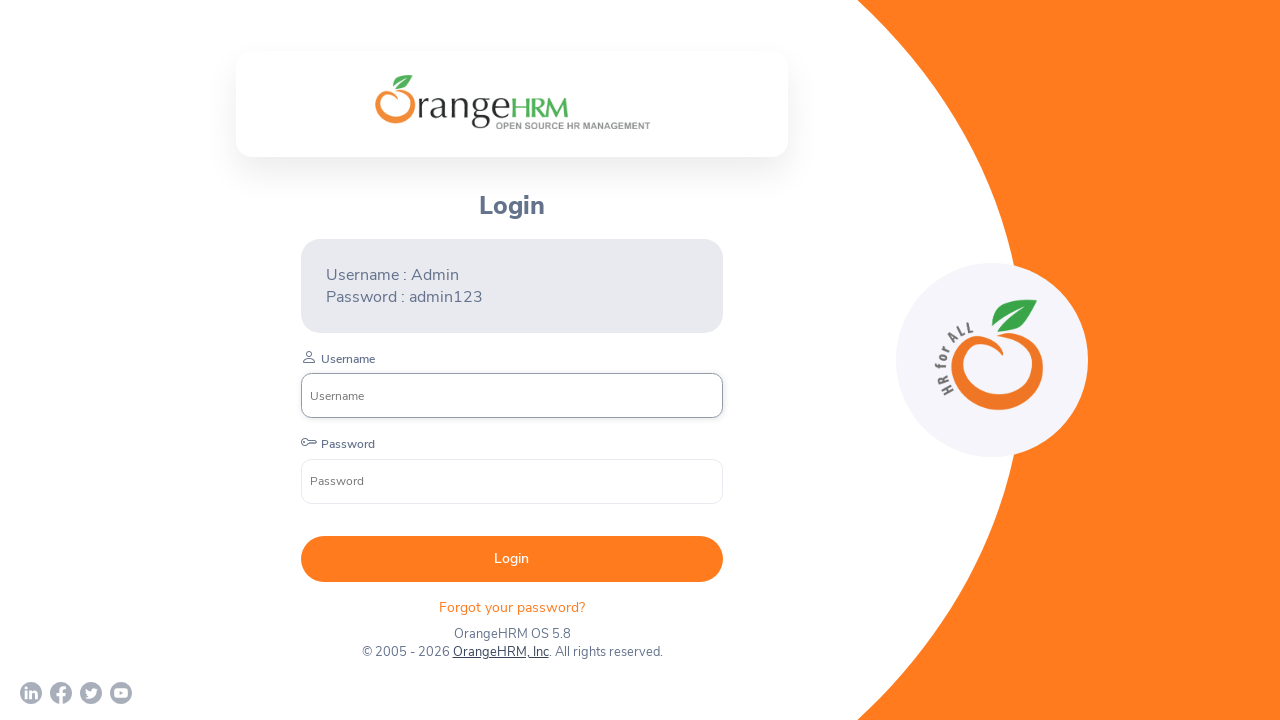

Waited 400ms for page to load
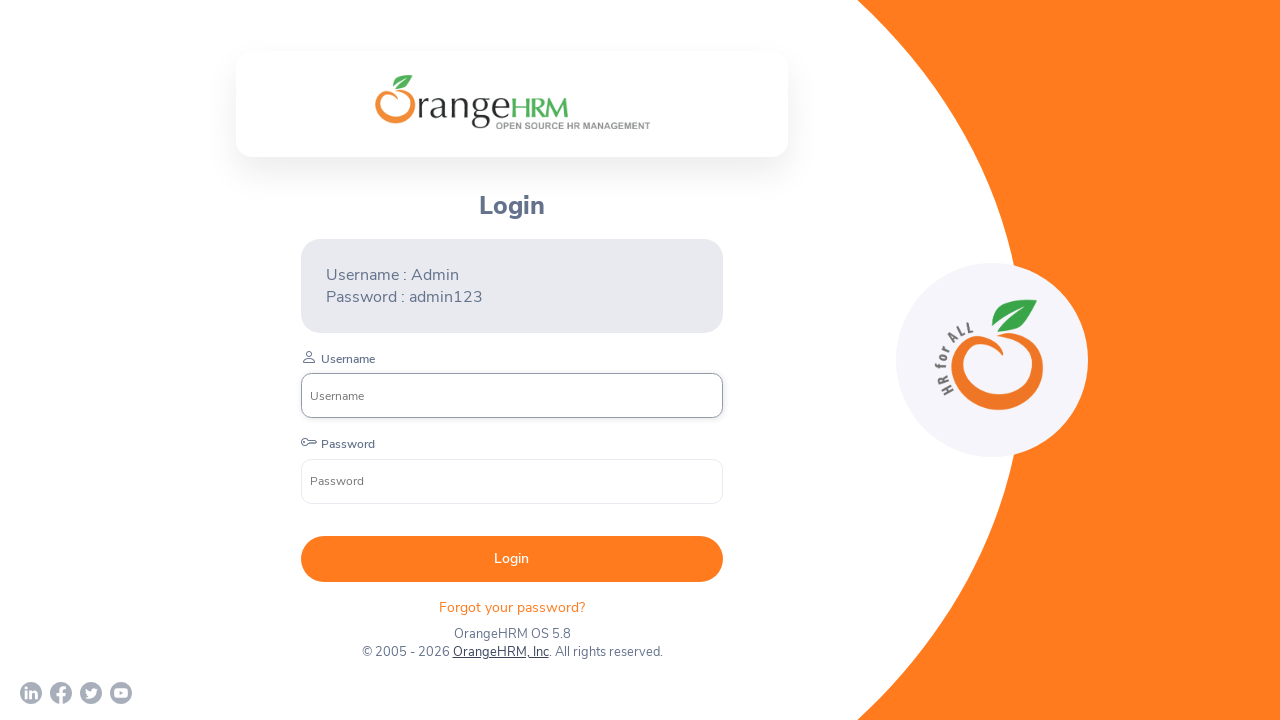

Clicked on the company link at (31, 693) on xpath=//a[contains(@href,'/orangehrm/mycompany/')]
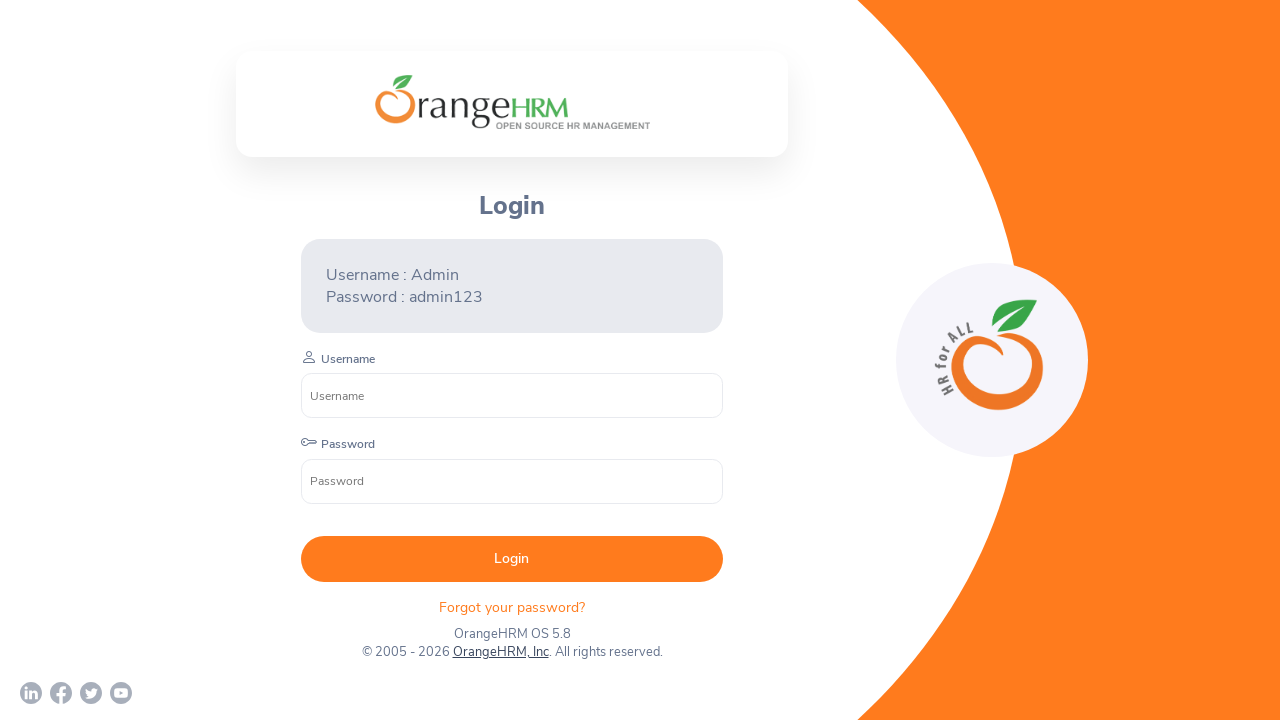

Clicked on Facebook link at (61, 693) on xpath=//a[@href='https://www.facebook.com/OrangeHRM/']
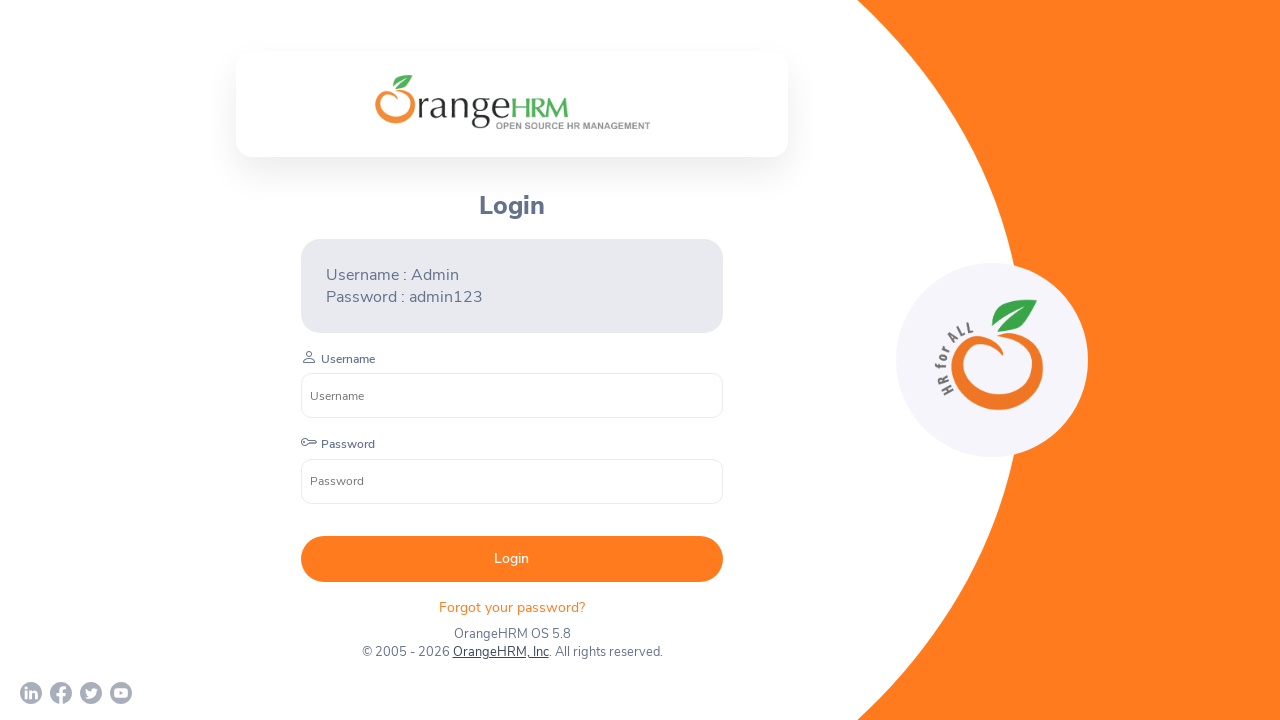

Clicked on LinkedIn link at (91, 693) on xpath=//a[contains(@href,'/orangehrm?lang=en')]
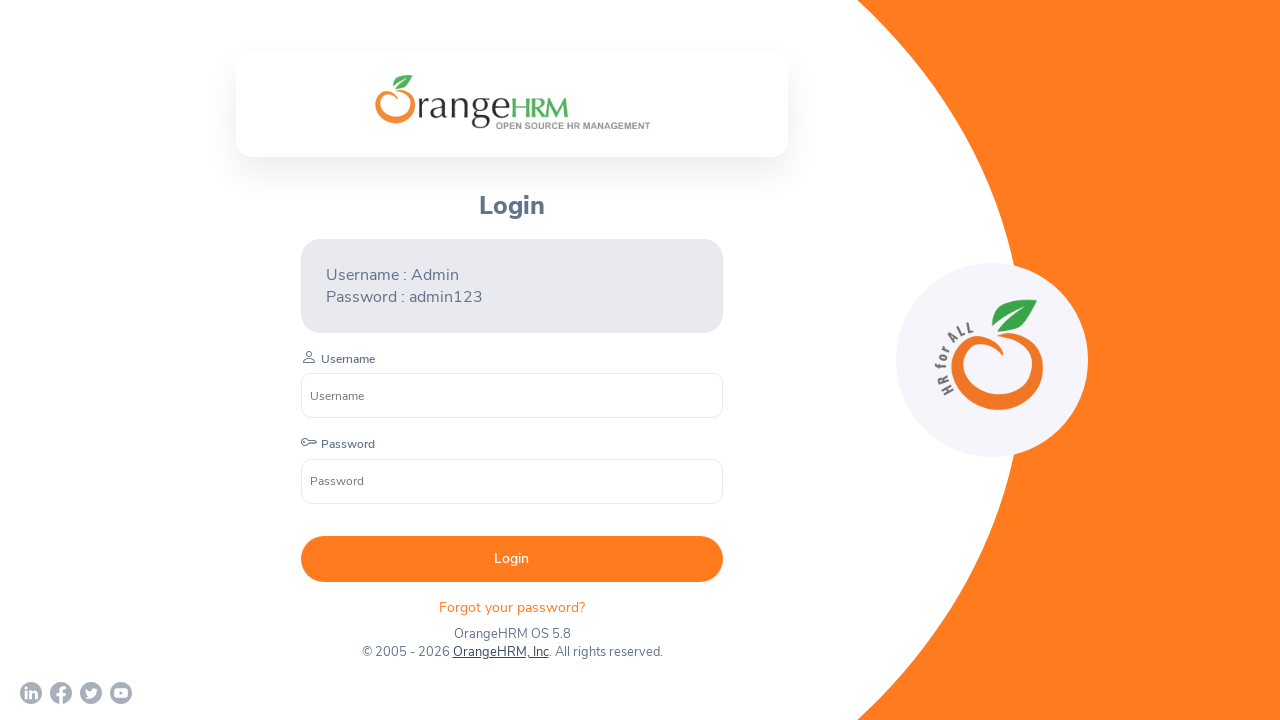

Clicked on YouTube link at (121, 693) on a[href='https://www.youtube.com/c/OrangeHRMInc']
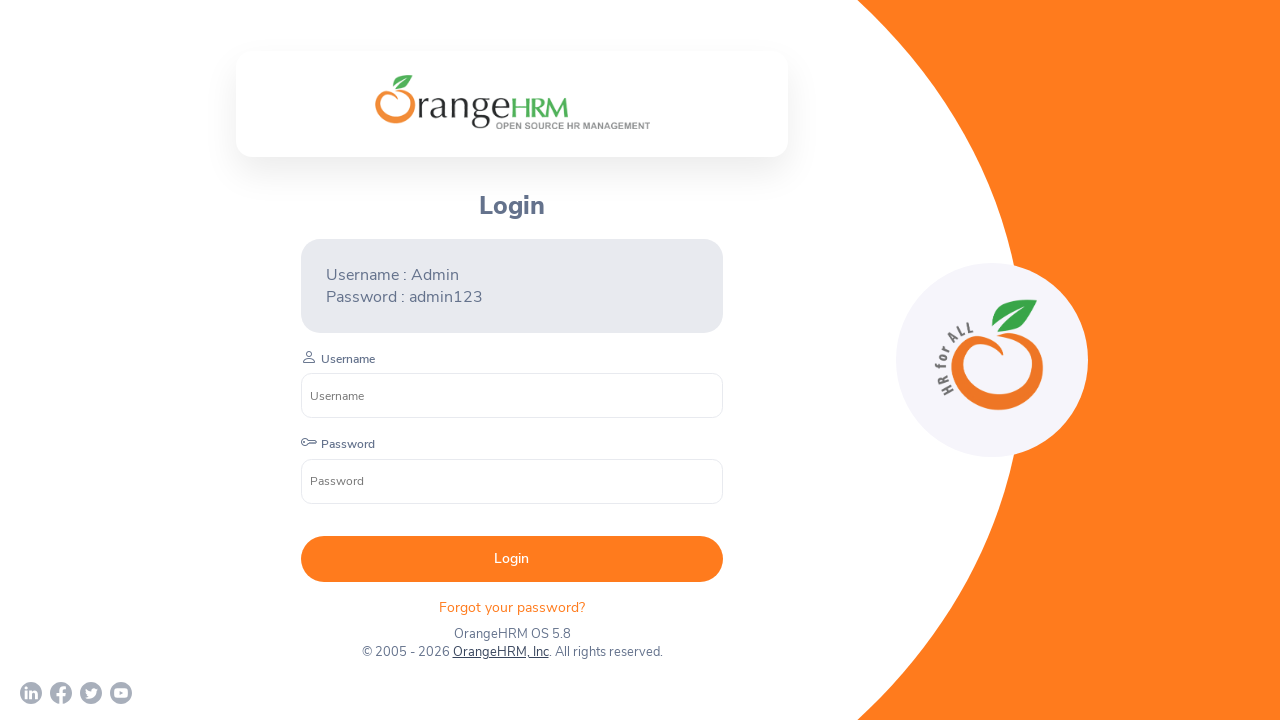

Retrieved all open pages/windows from context
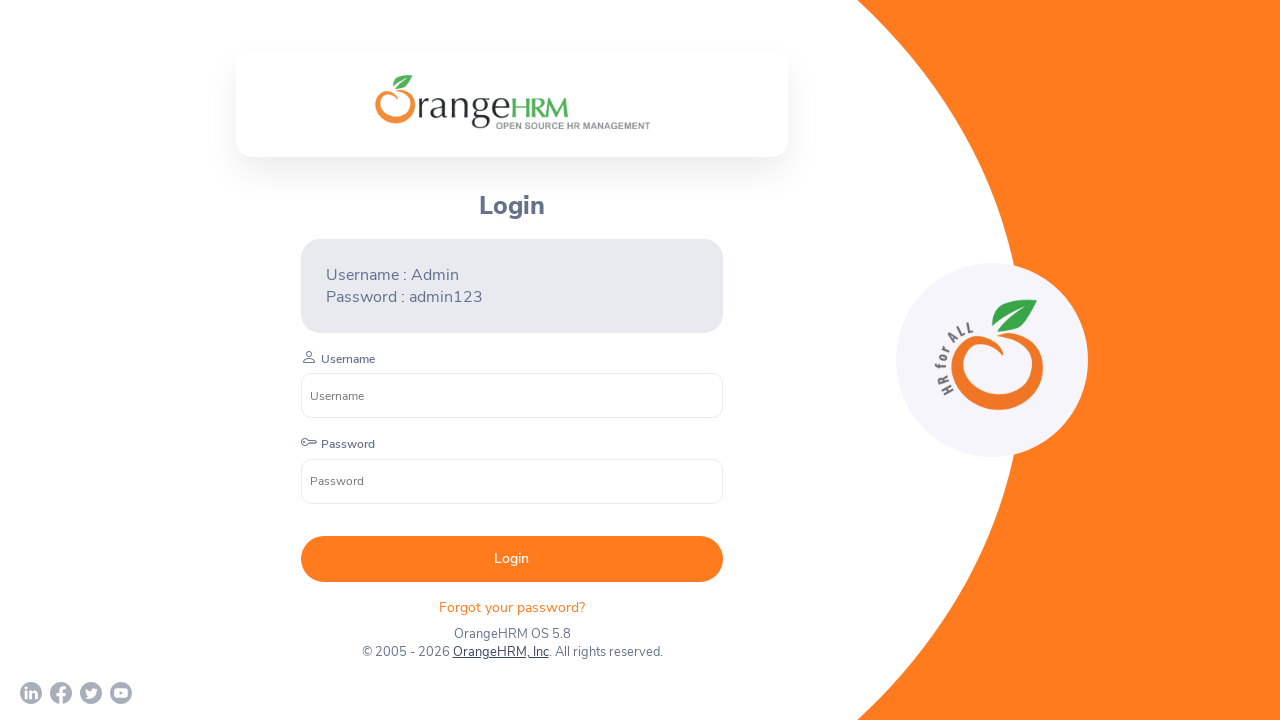

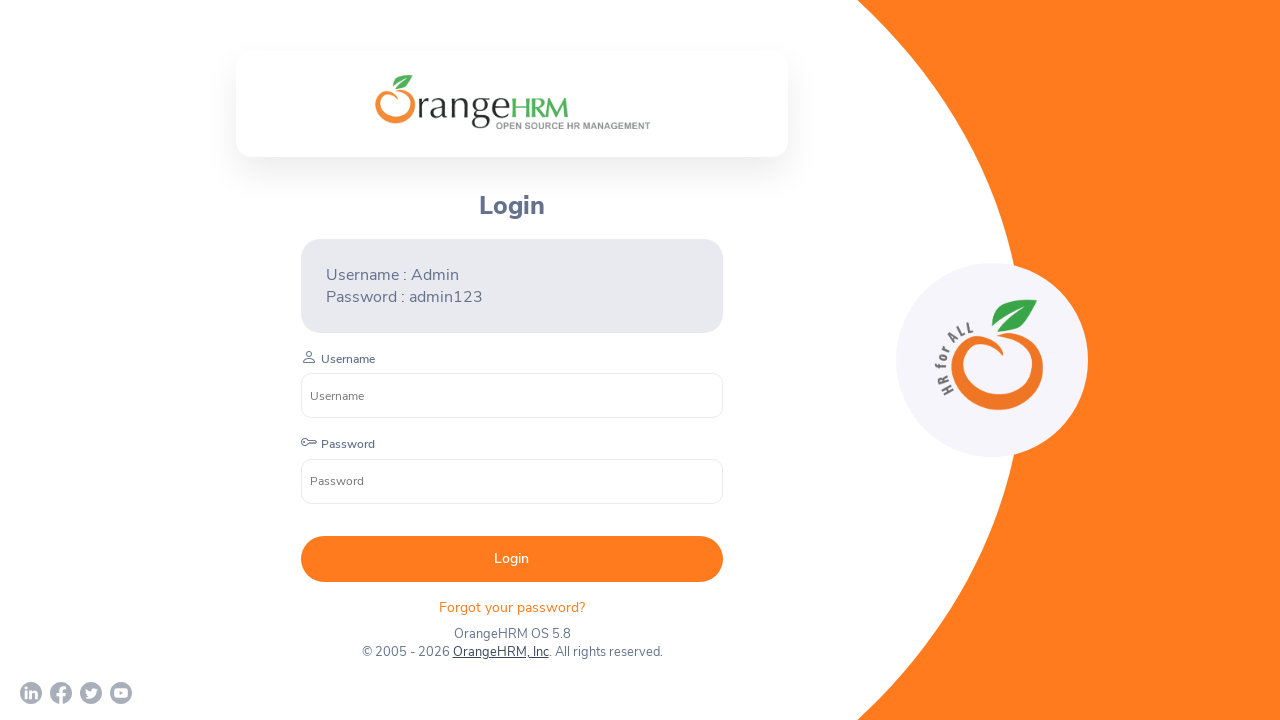